Navigates to a training support website and clicks the "About Us" link to test page navigation functionality

Starting URL: https://v1.training-support.net

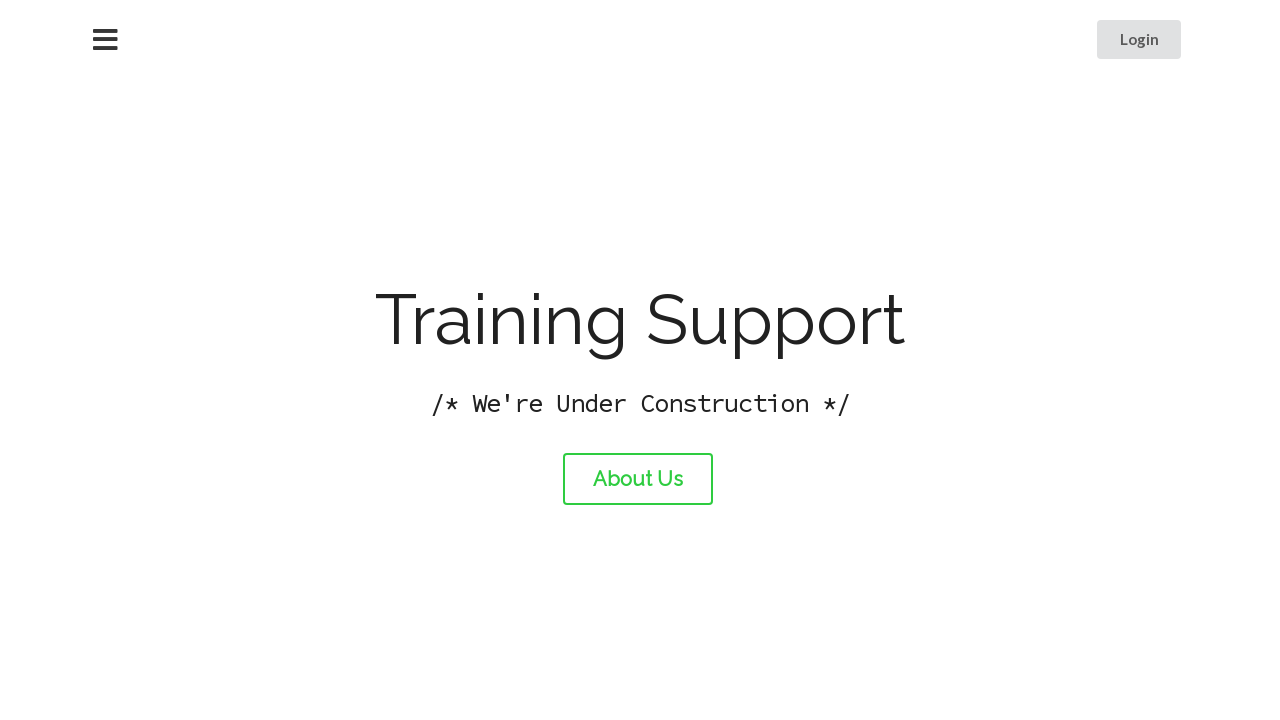

Clicked the 'About Us' link at (638, 479) on #about-link
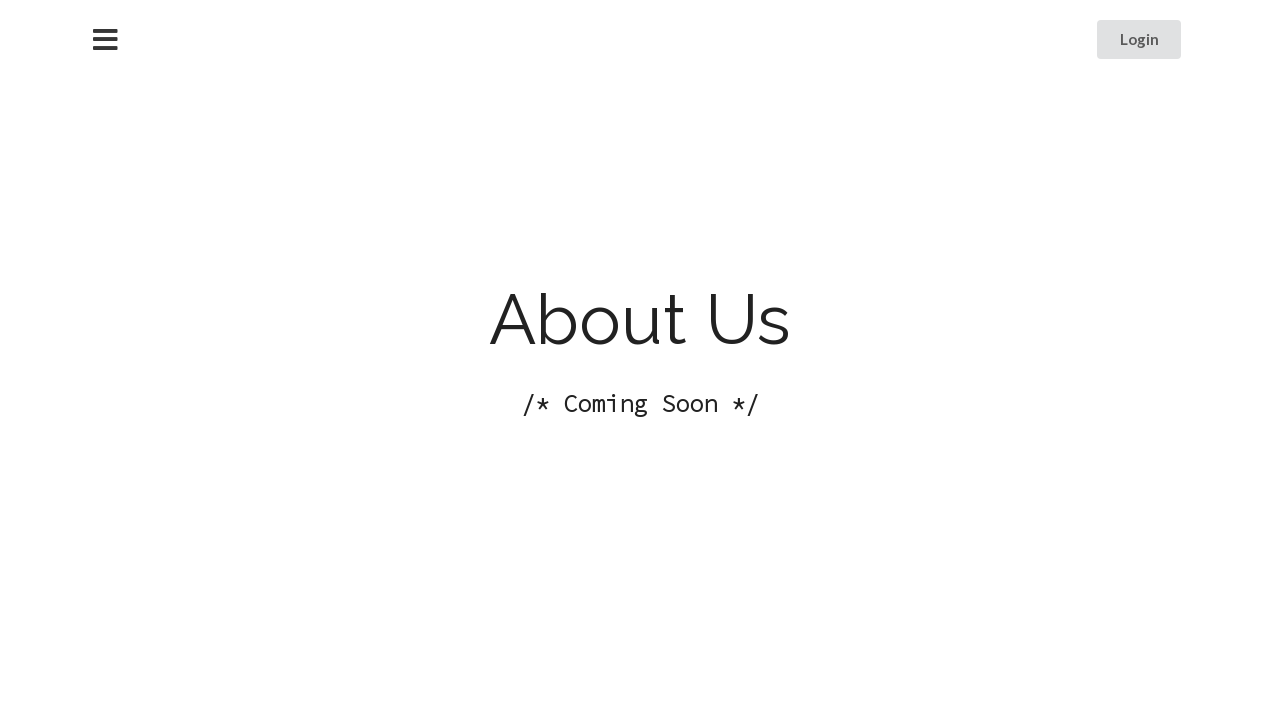

Page navigation completed and network idle state reached
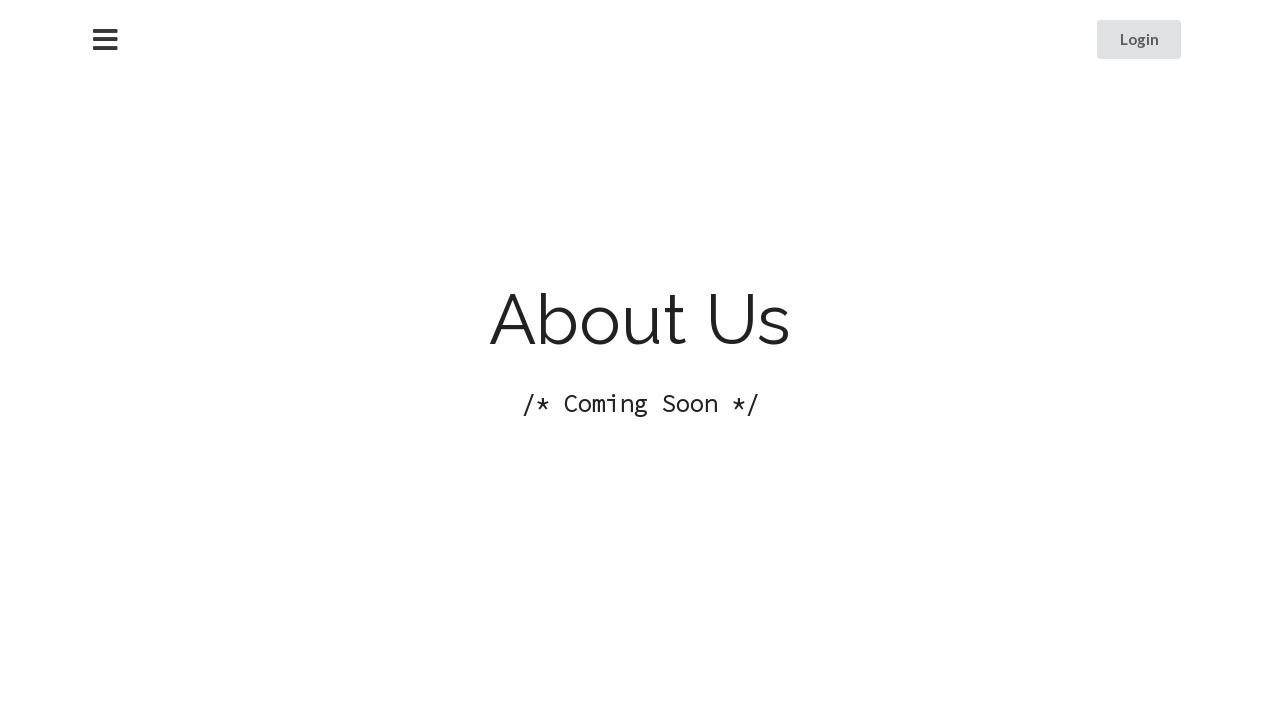

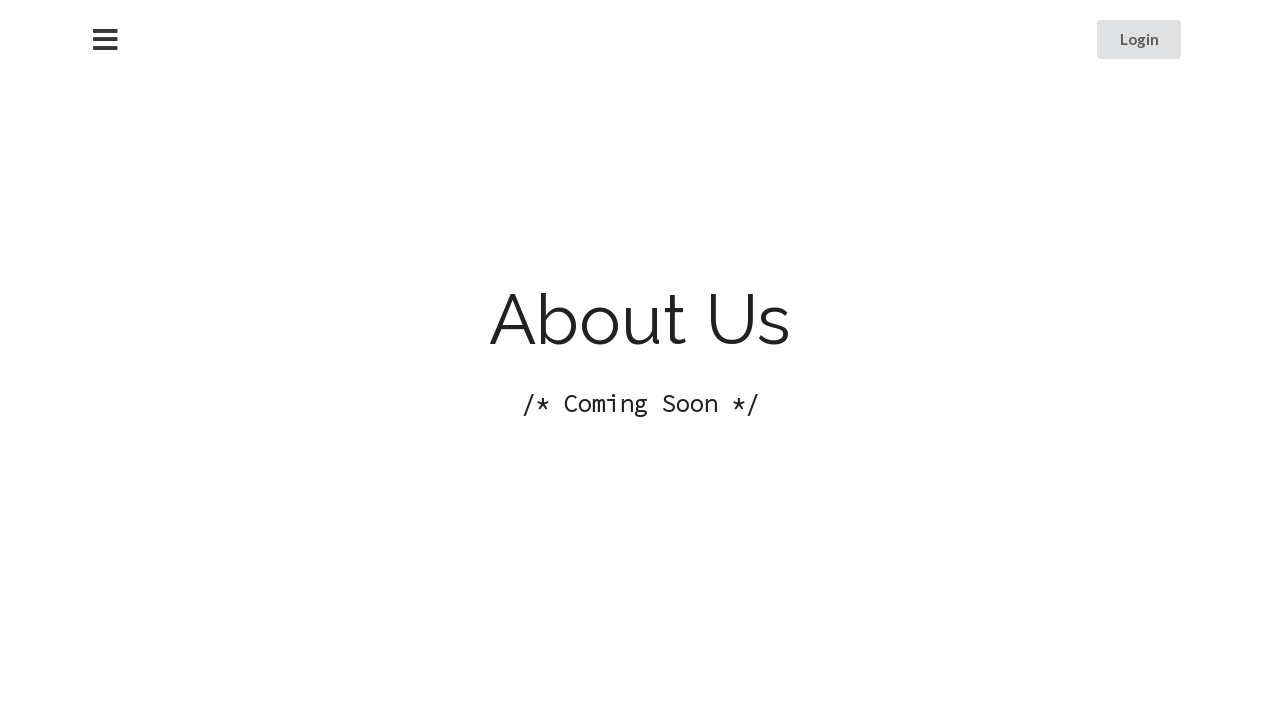